Tests that the OrangeHRM login page has the correct title

Starting URL: https://opensource-demo.orangehrmlive.com/web/index.php/auth/login

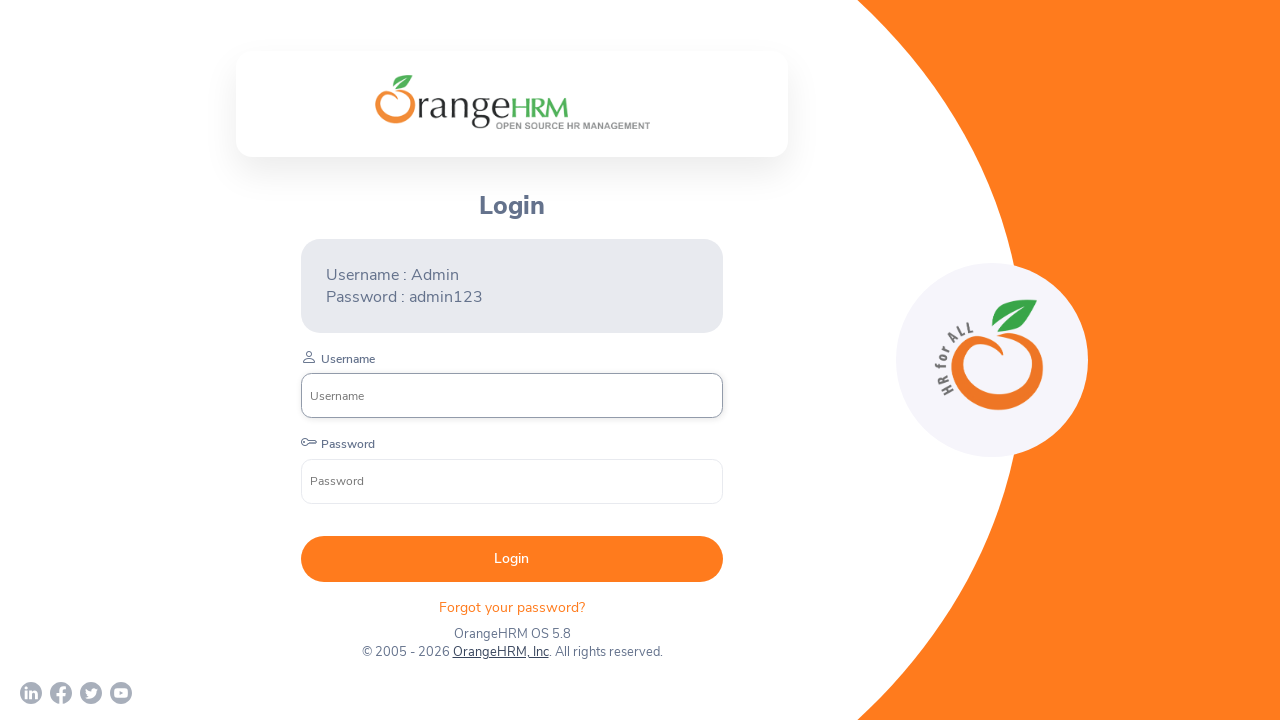

Verified OrangeHRM login page has correct title 'OrangeHRM'
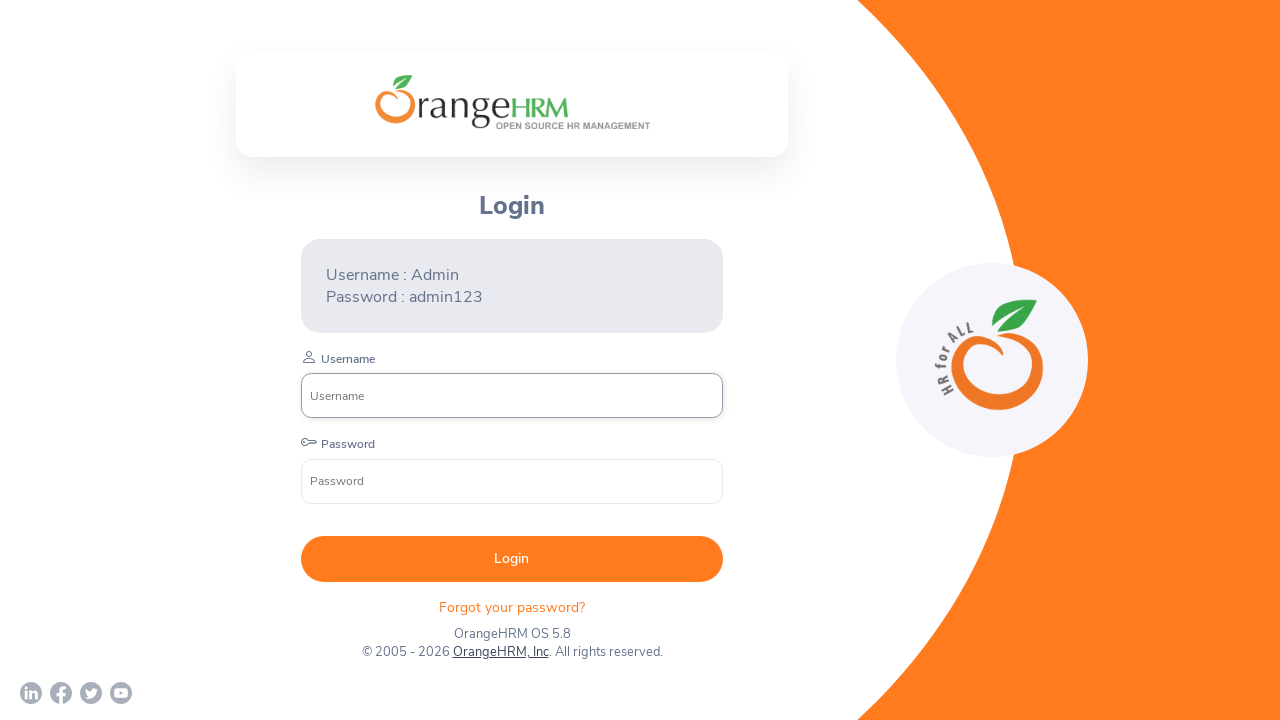

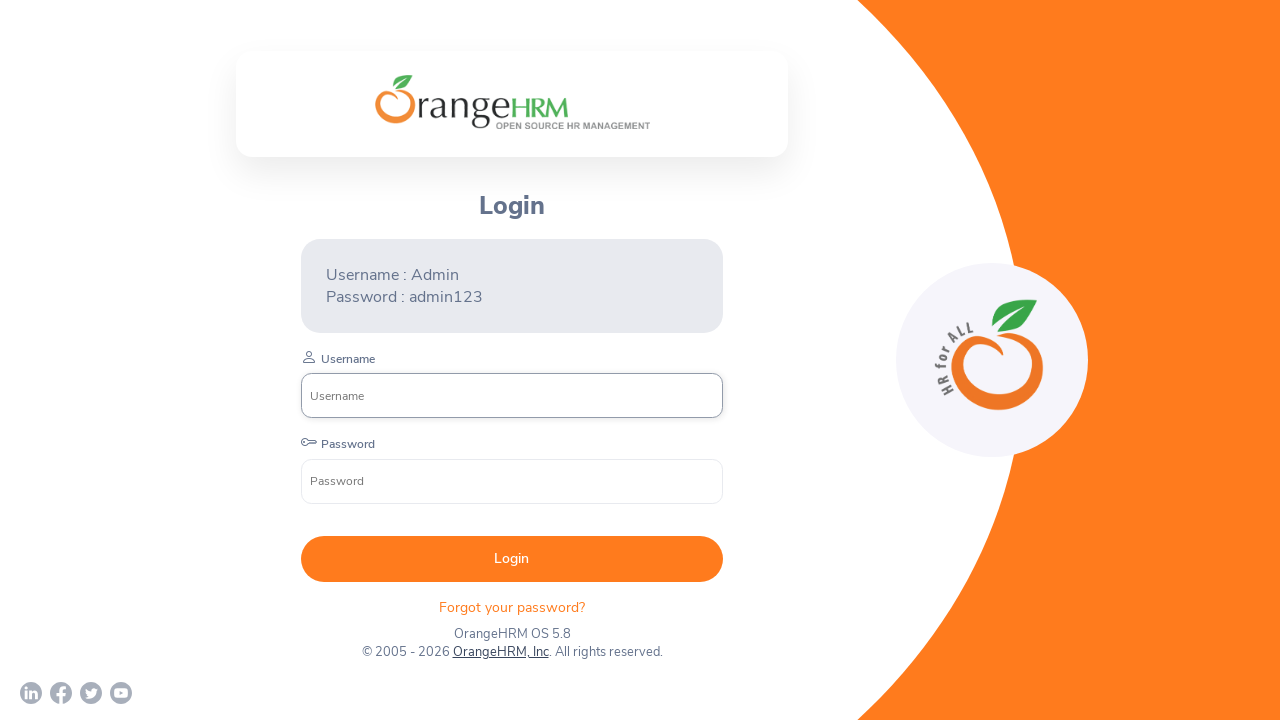